Tests drag and drop functionality using click-hold-move-release sequence to drag a source element onto a target element within an iframe.

Starting URL: https://jqueryui.com/droppable/

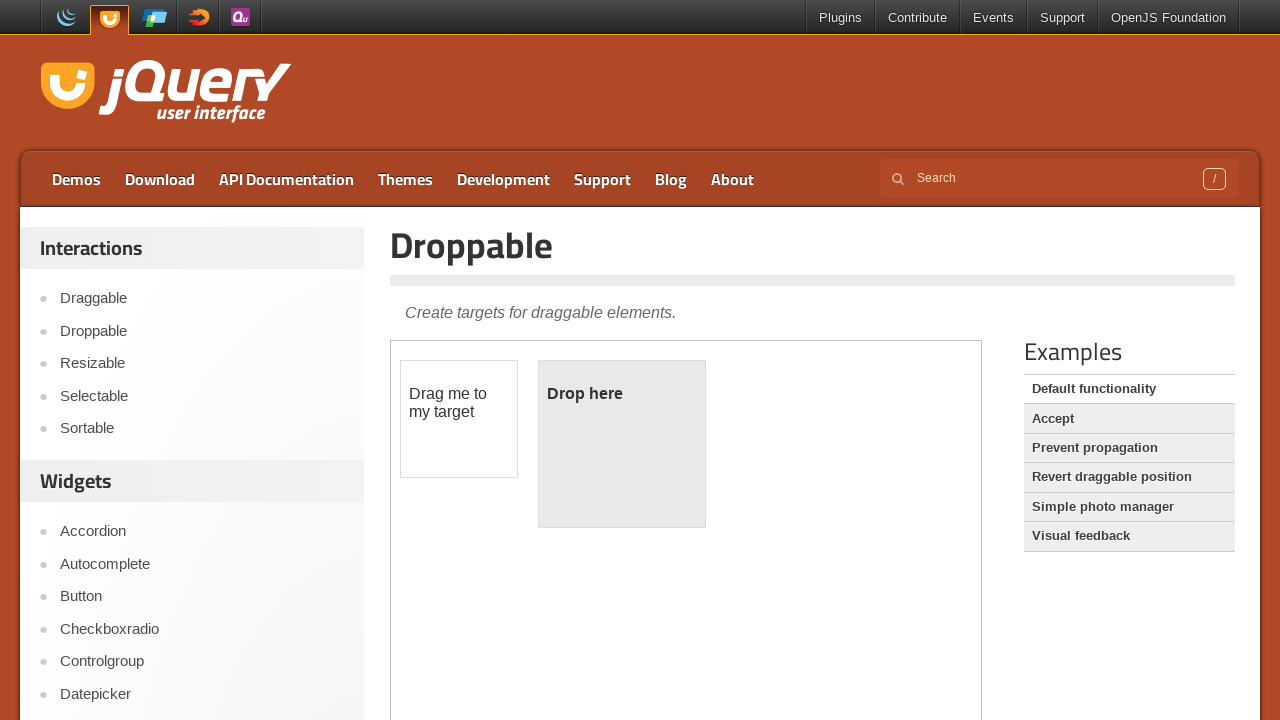

Located the demo-frame iframe containing draggable elements
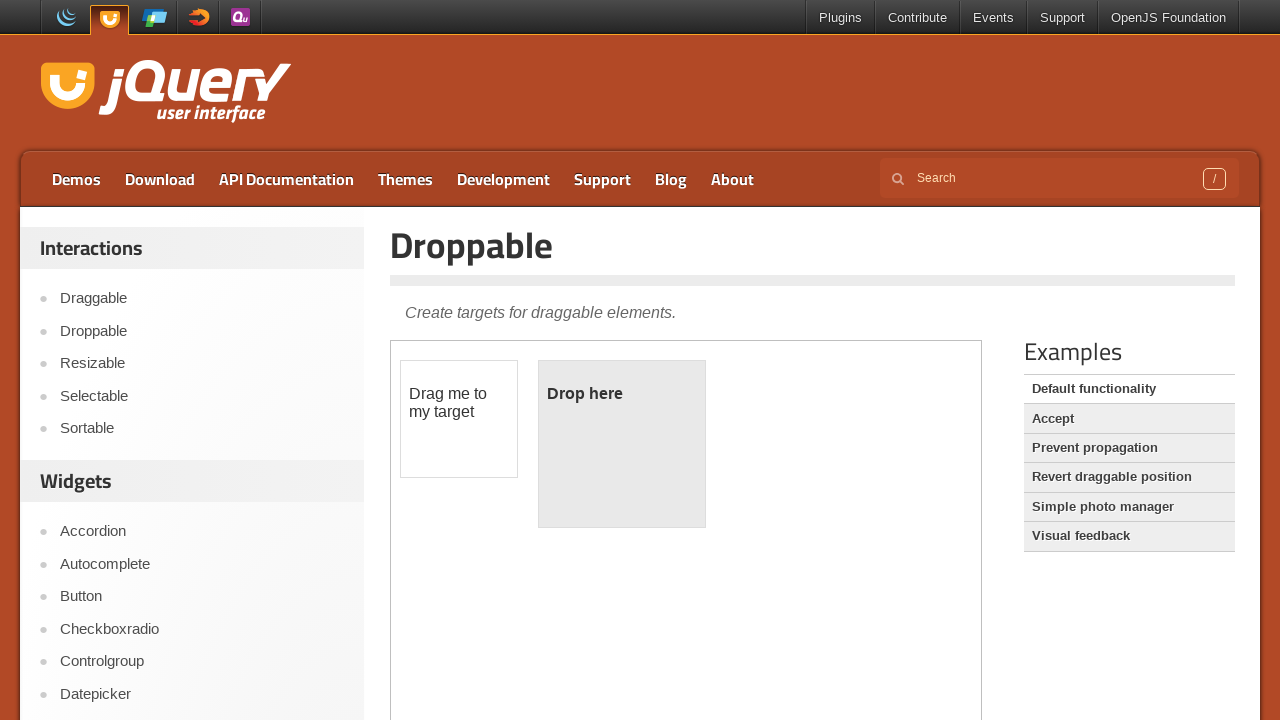

Located the draggable source element with id 'draggable'
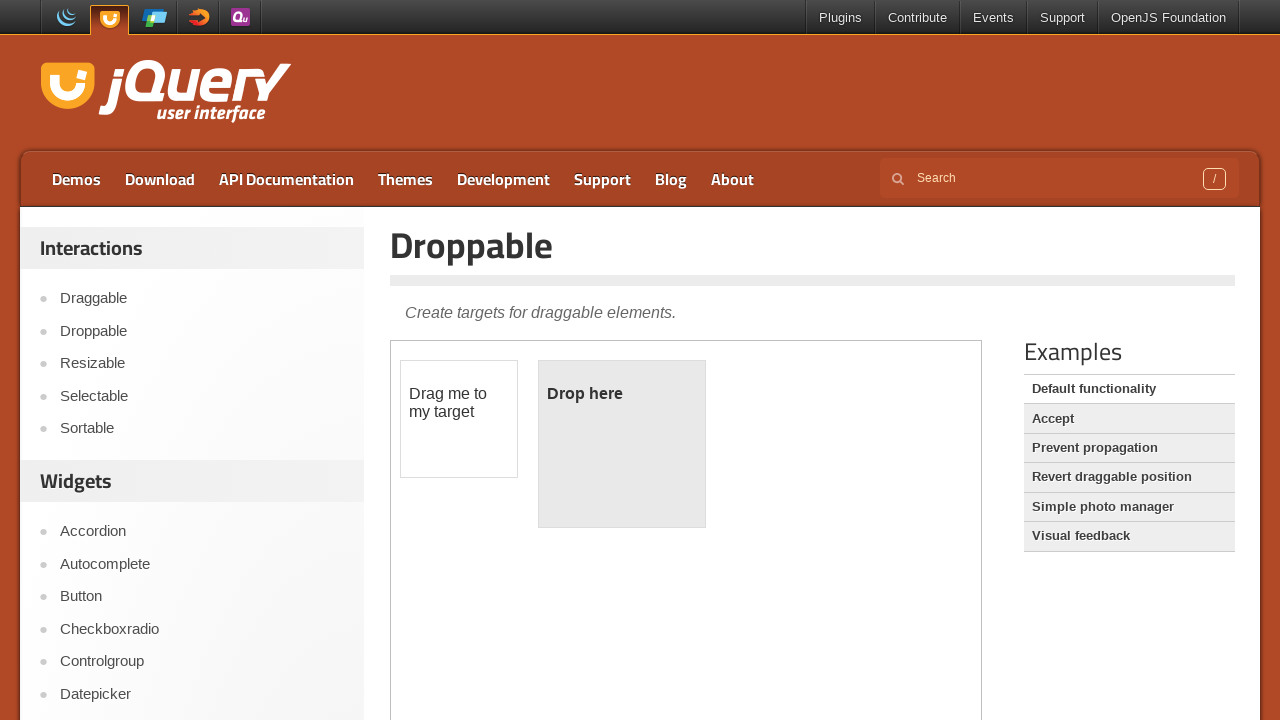

Located the droppable target element with id 'droppable'
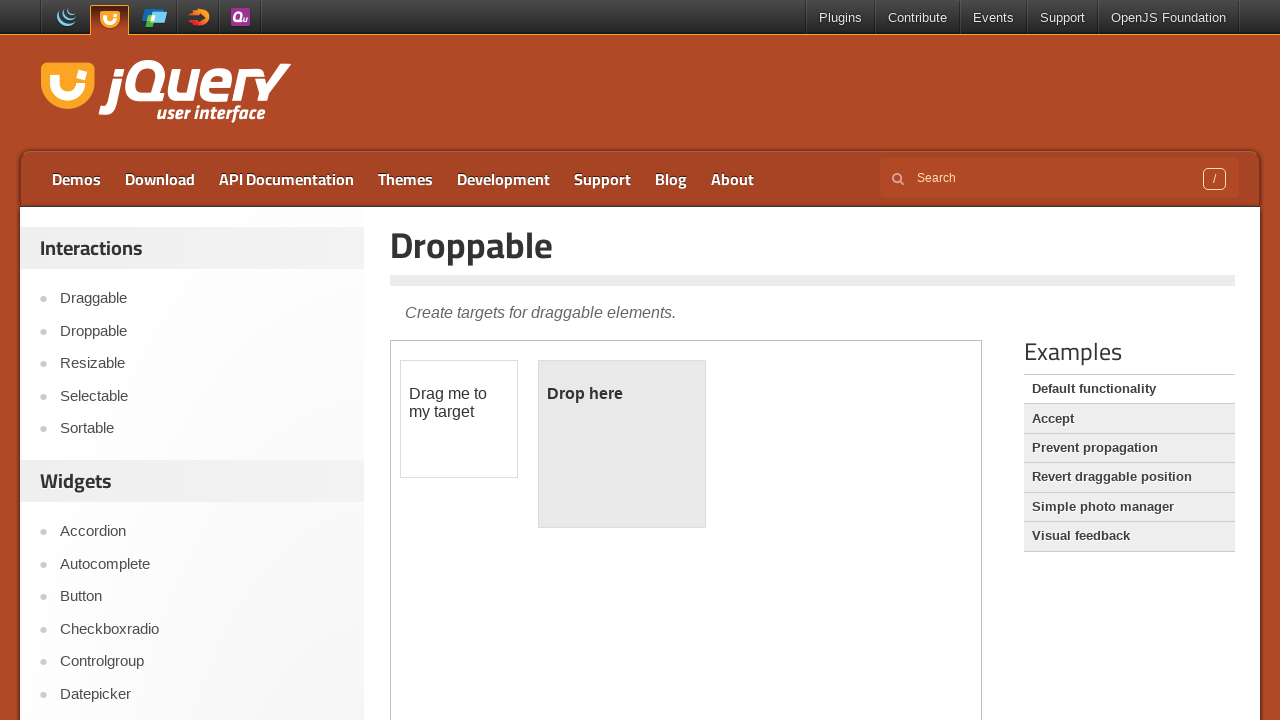

Dragged the draggable element onto the droppable target using click-hold-move-release sequence at (622, 444)
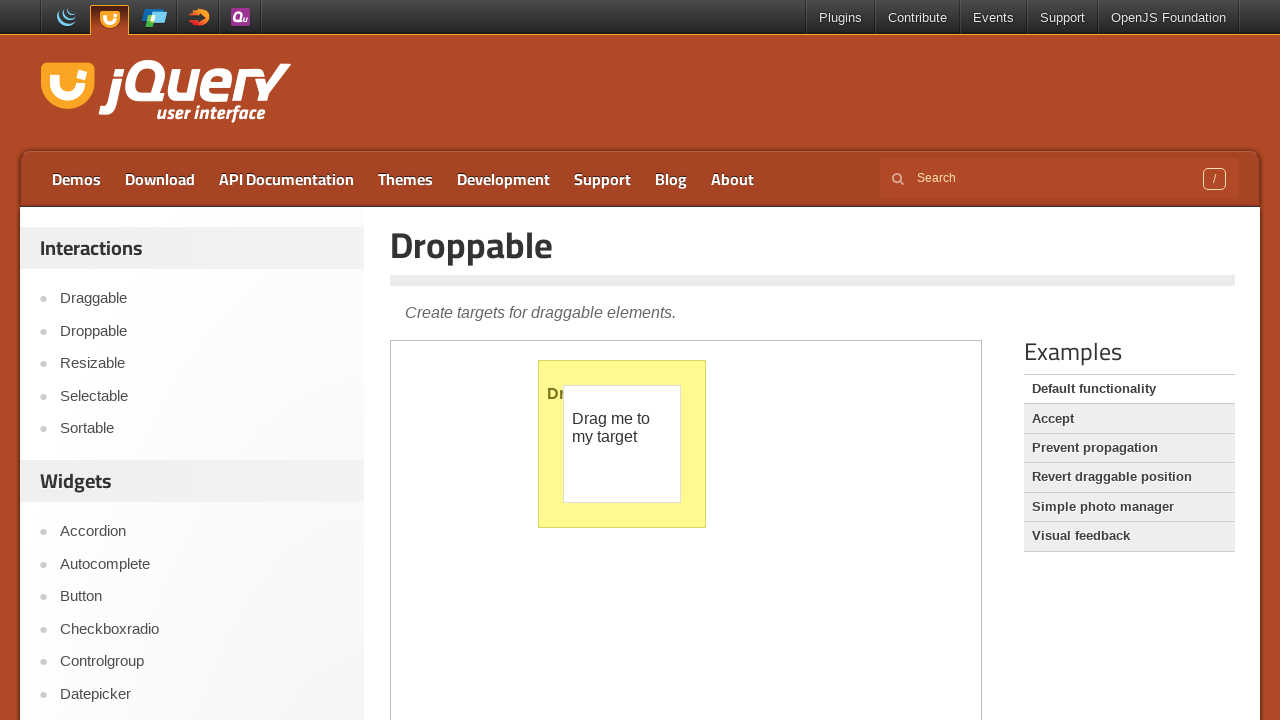

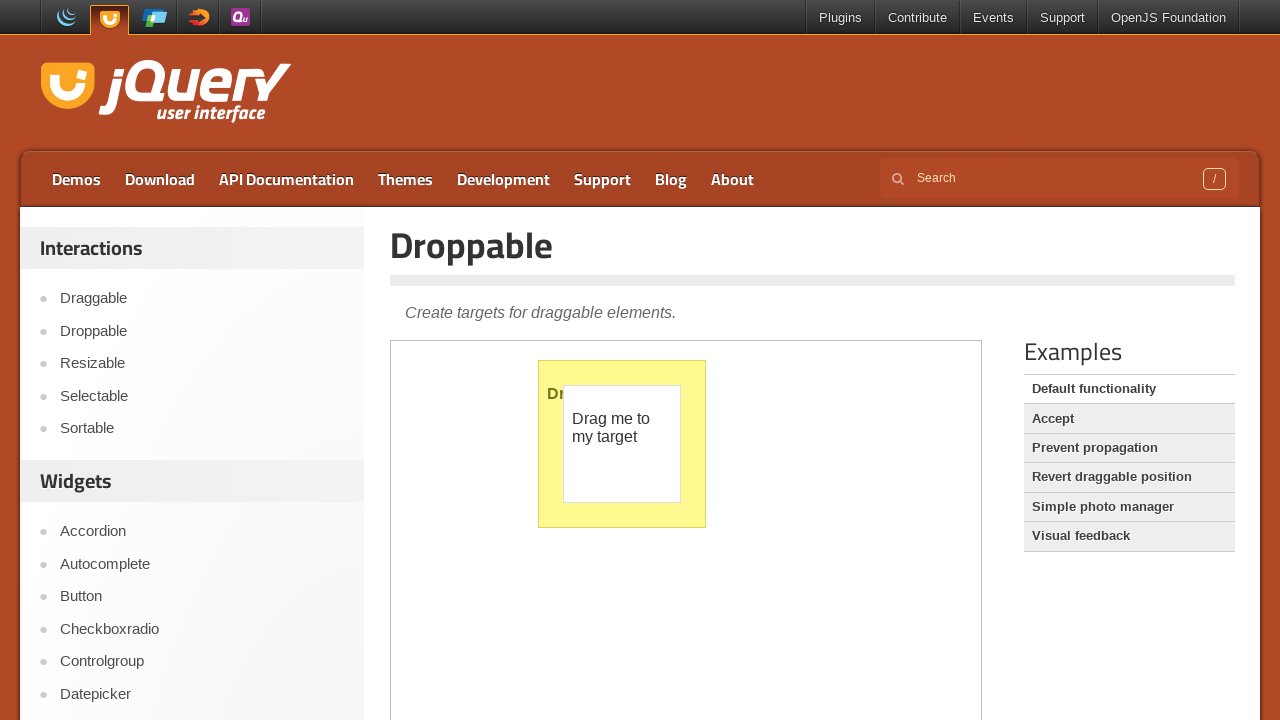